Tests JavaScript alert handling by clicking buttons that trigger different types of alerts (immediate and timed) and accepting them

Starting URL: https://demoqa.com/alerts

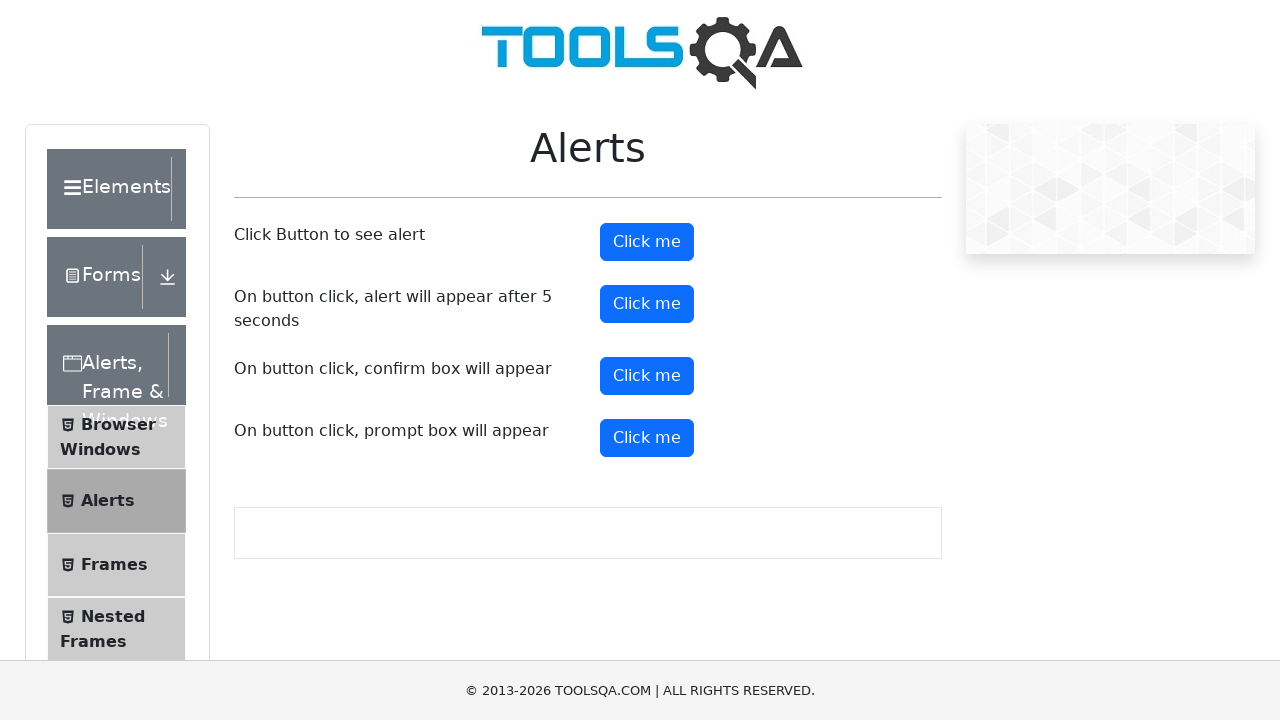

Clicked the immediate alert button at (647, 242) on button#alertButton
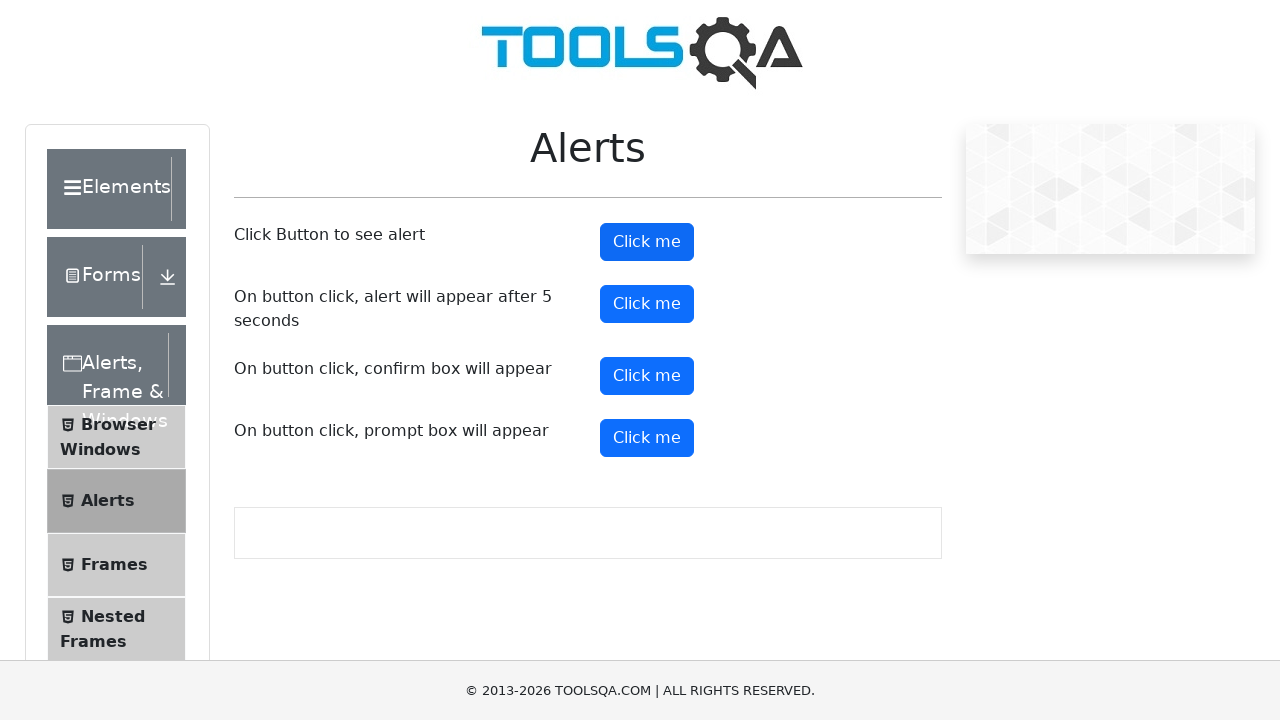

Set up dialog handler to accept alerts
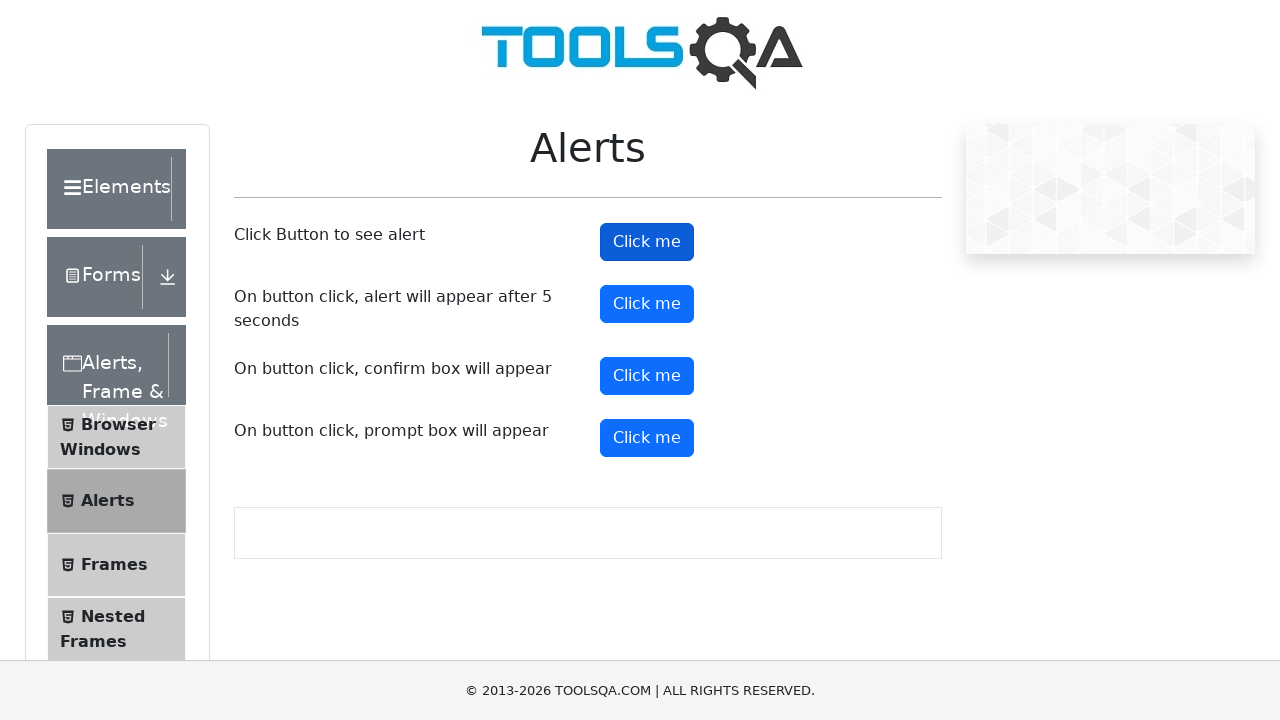

Timer alert button is visible
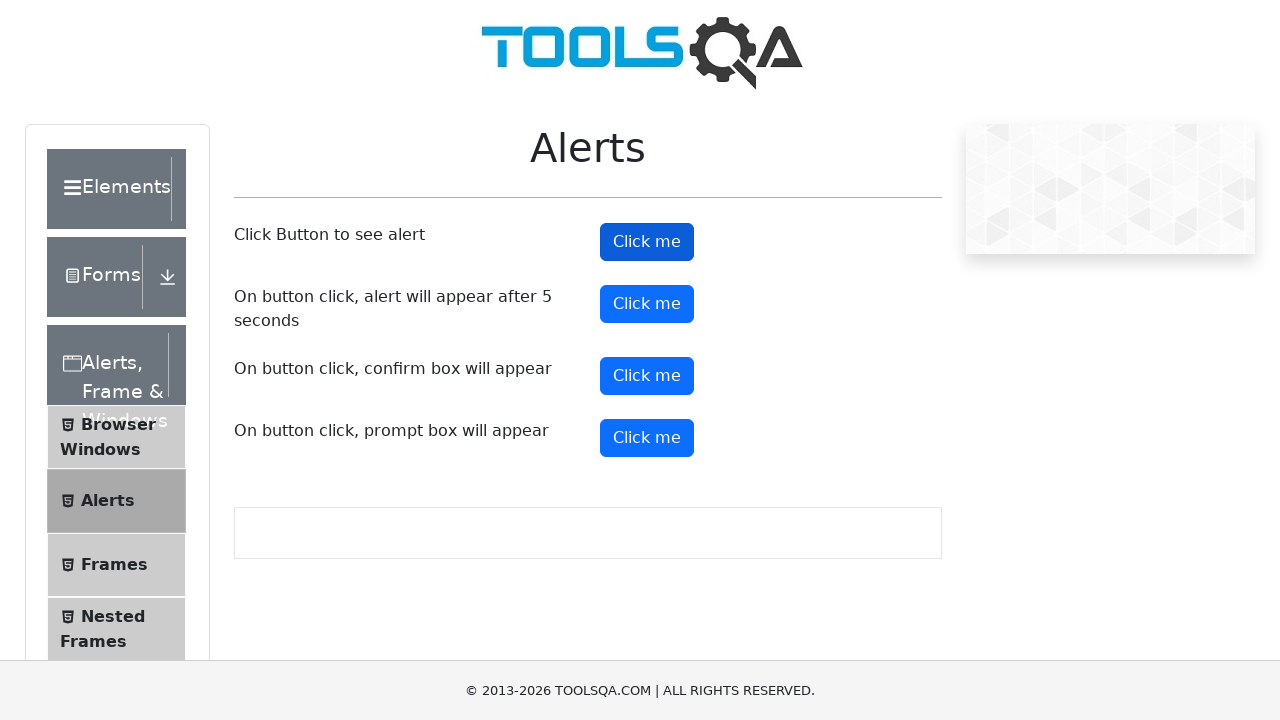

Clicked the timed alert button at (647, 304) on #timerAlertButton
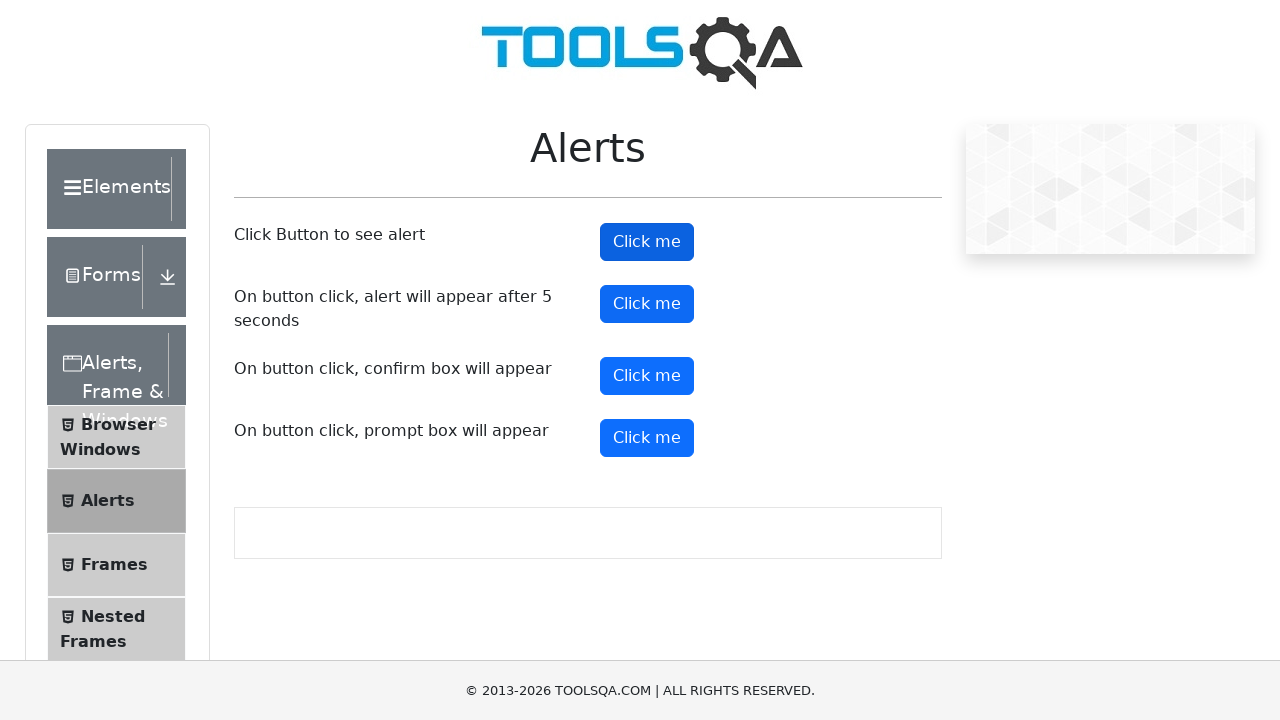

Waited 6 seconds for timed alert to appear and be accepted
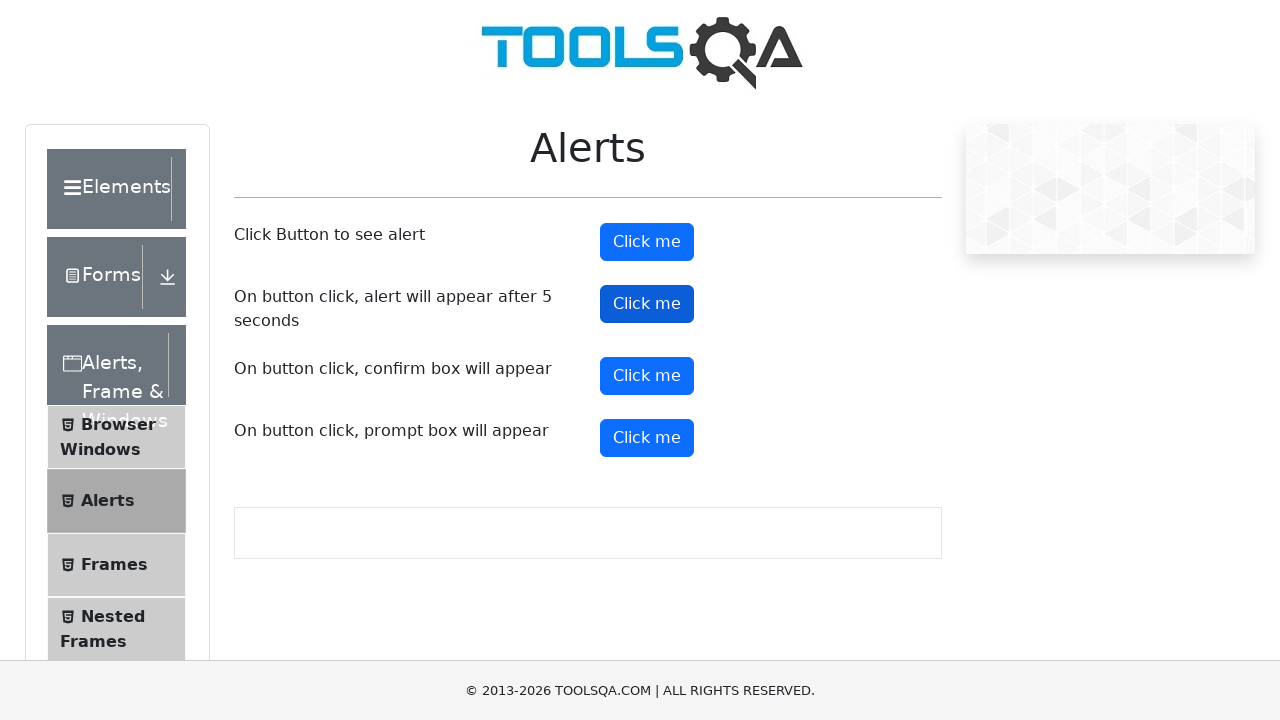

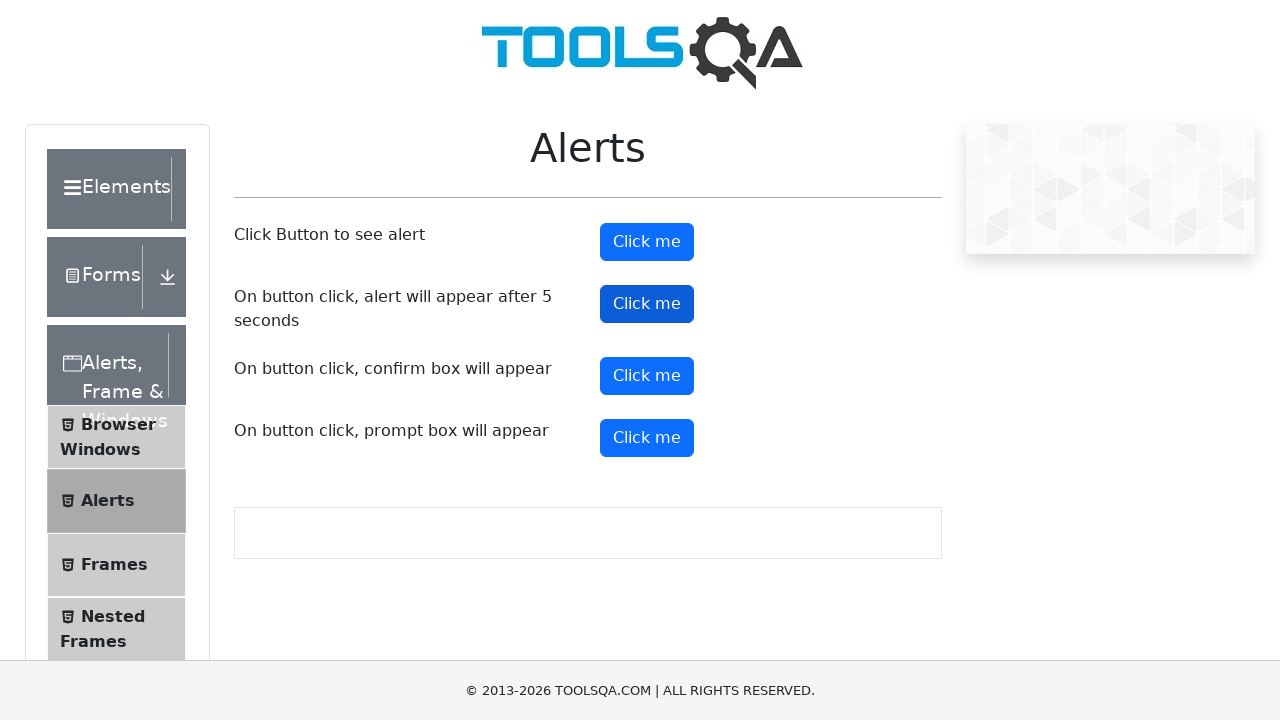